Tests drag and drop functionality on a Telerik demo page by dragging a tree view item to a price checker element and verifying the price is displayed

Starting URL: https://demos.telerik.com/aspnet-ajax/treeview/examples/overview/defaultcs.aspx

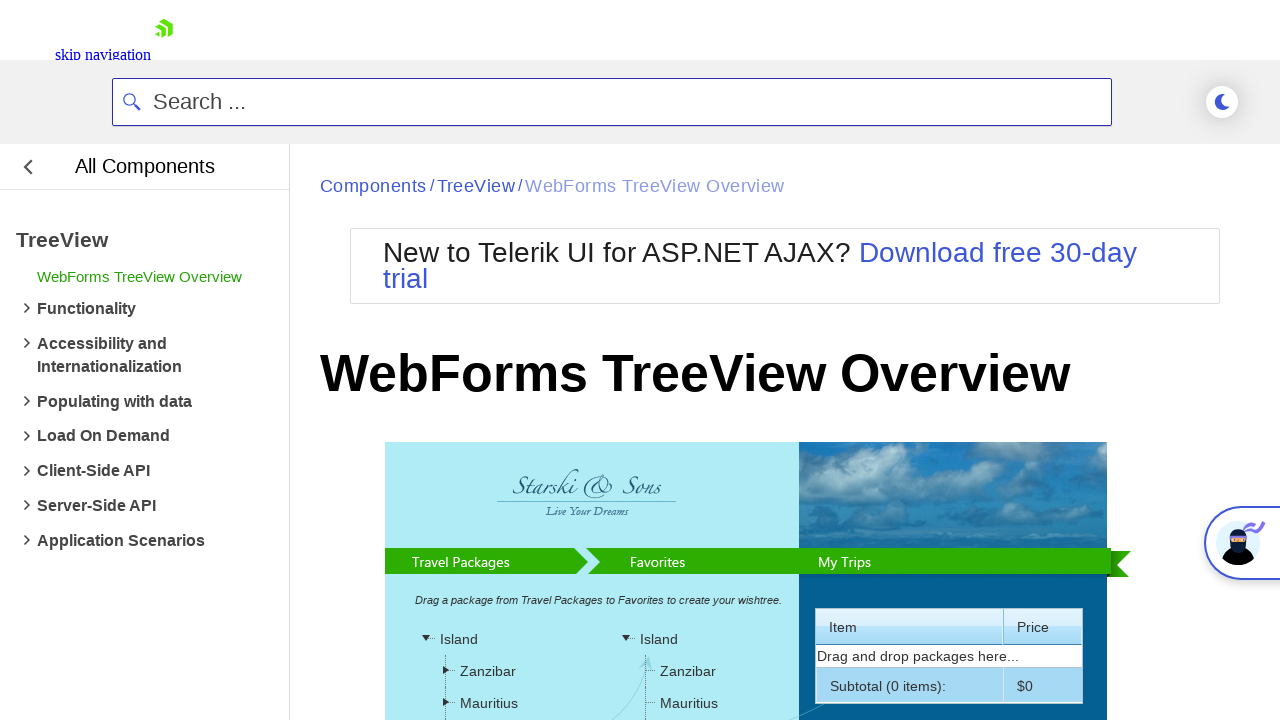

Tree view element loaded
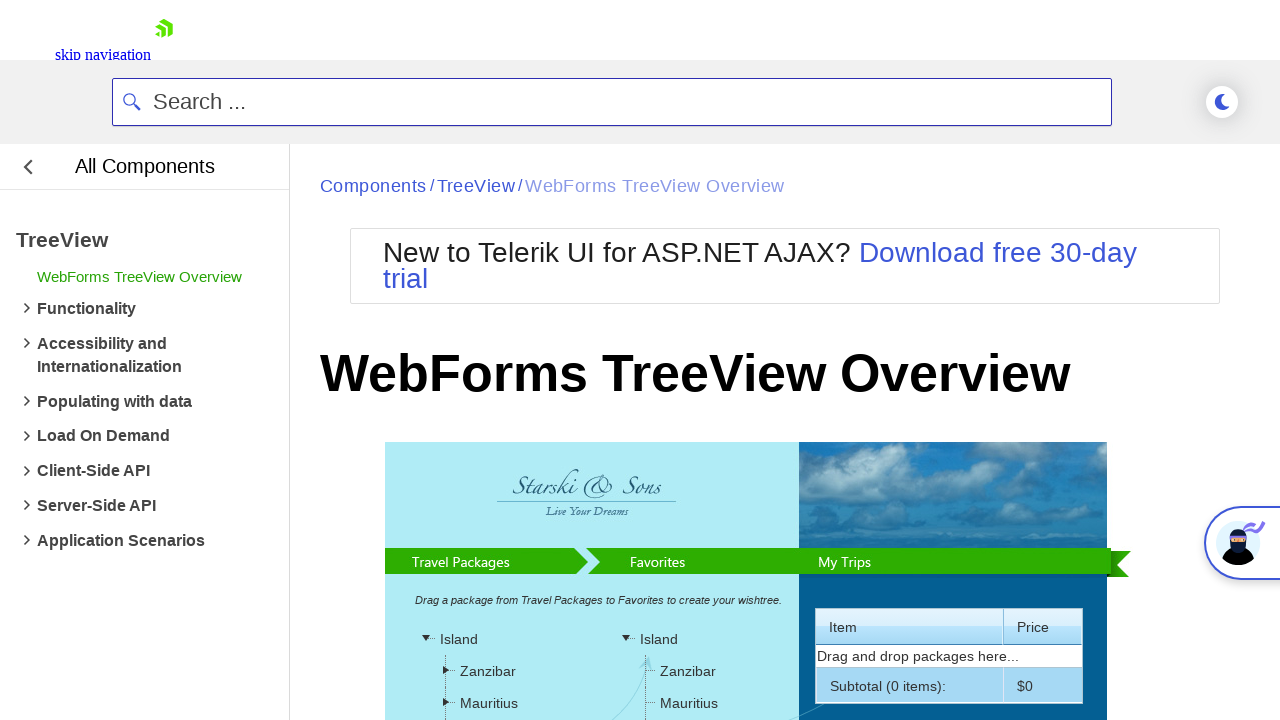

Located source element (package item in tree view)
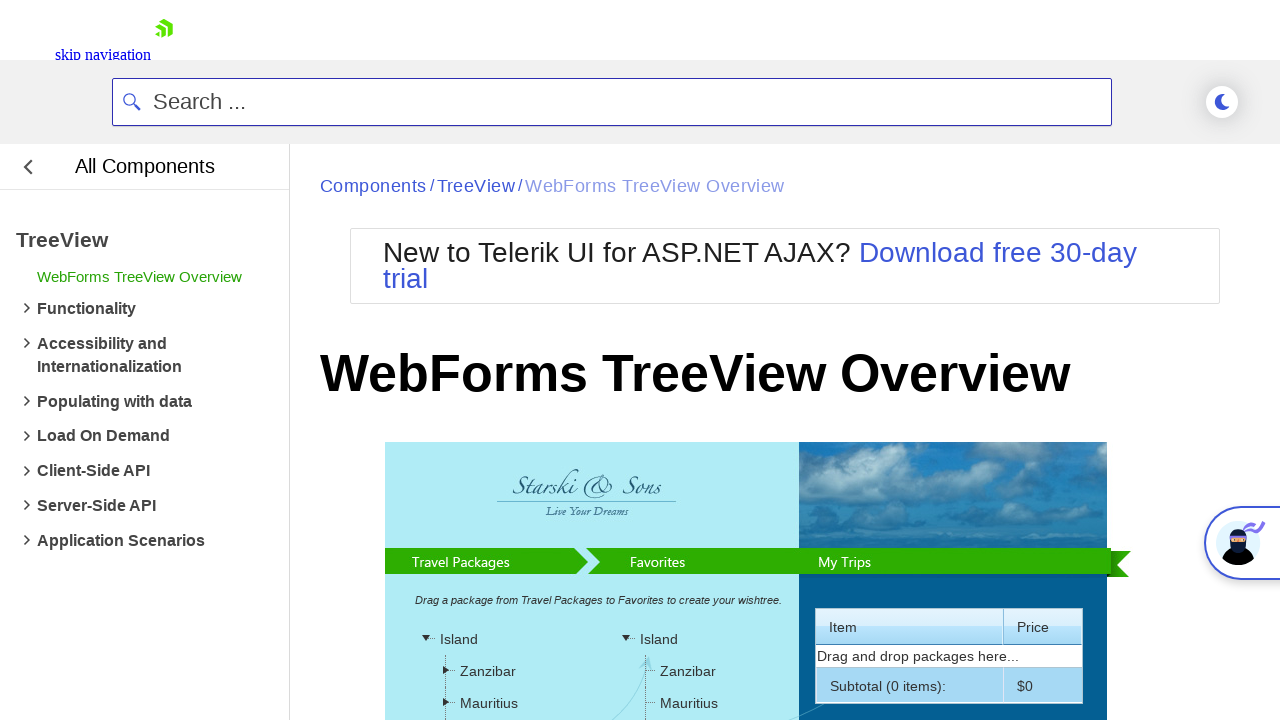

Located target element (price checker drop zone)
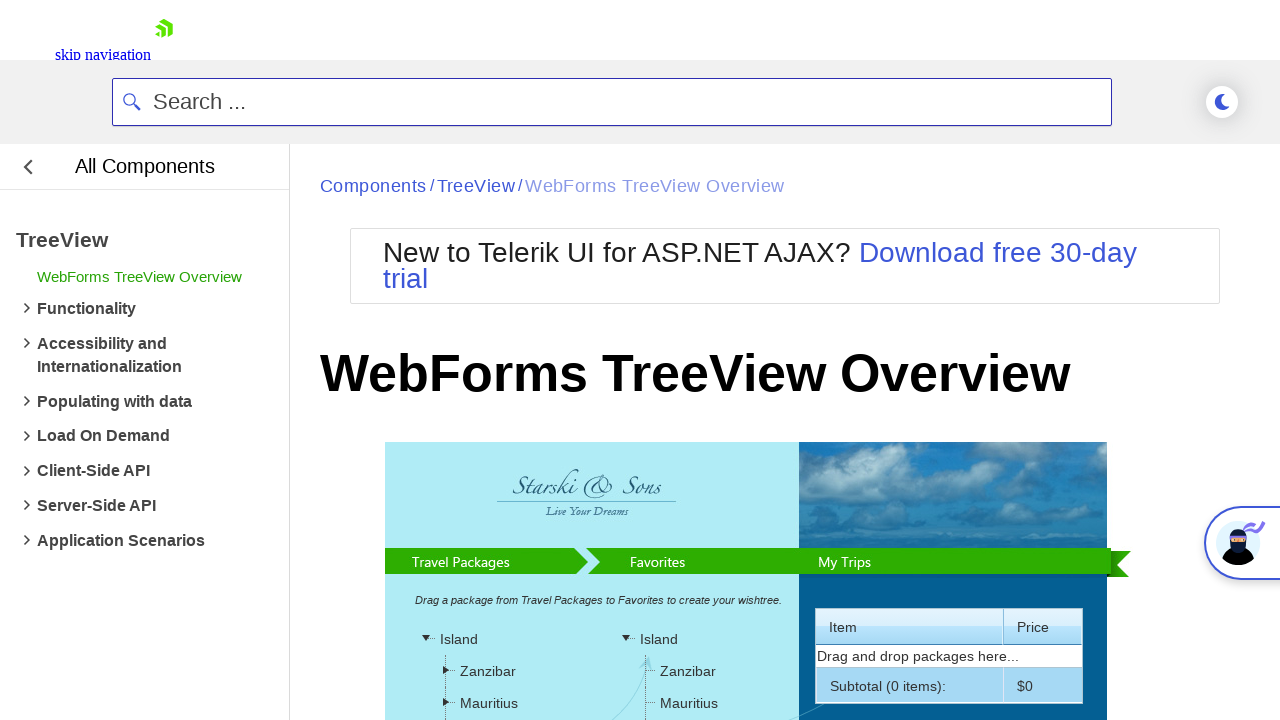

Dragged package item from tree view to price checker at (687, 503)
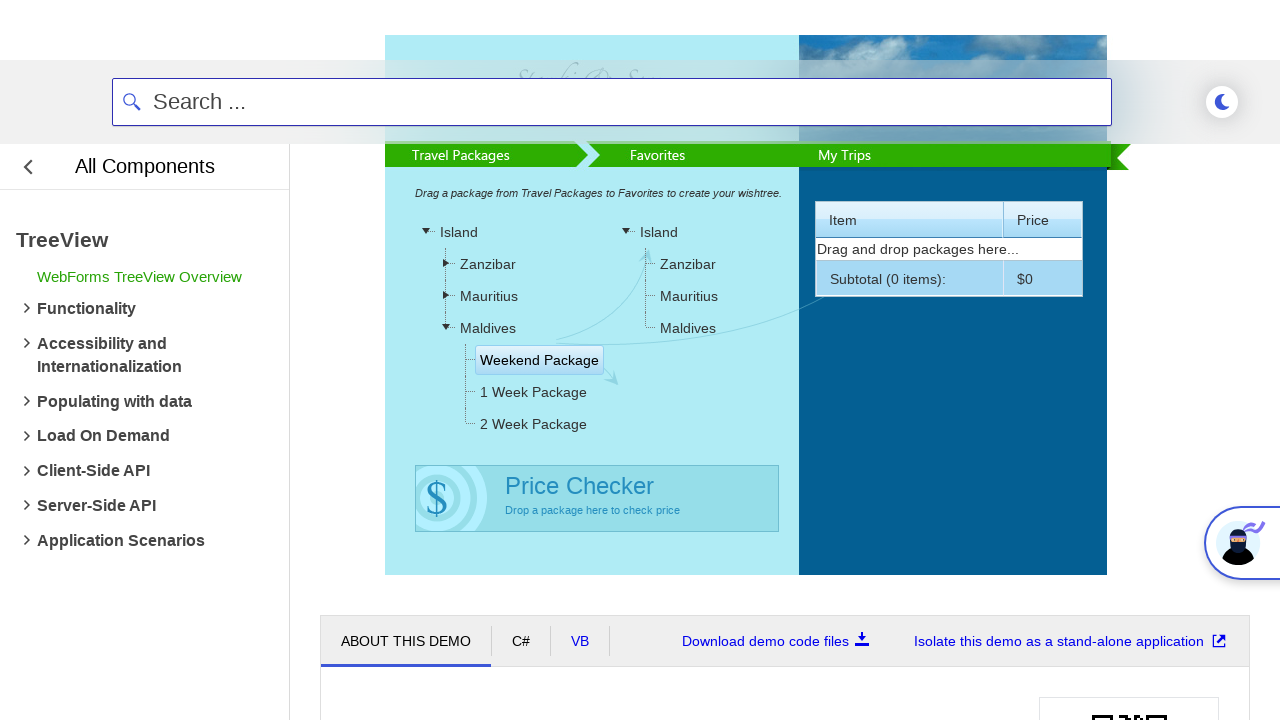

Price label text updated after drop action
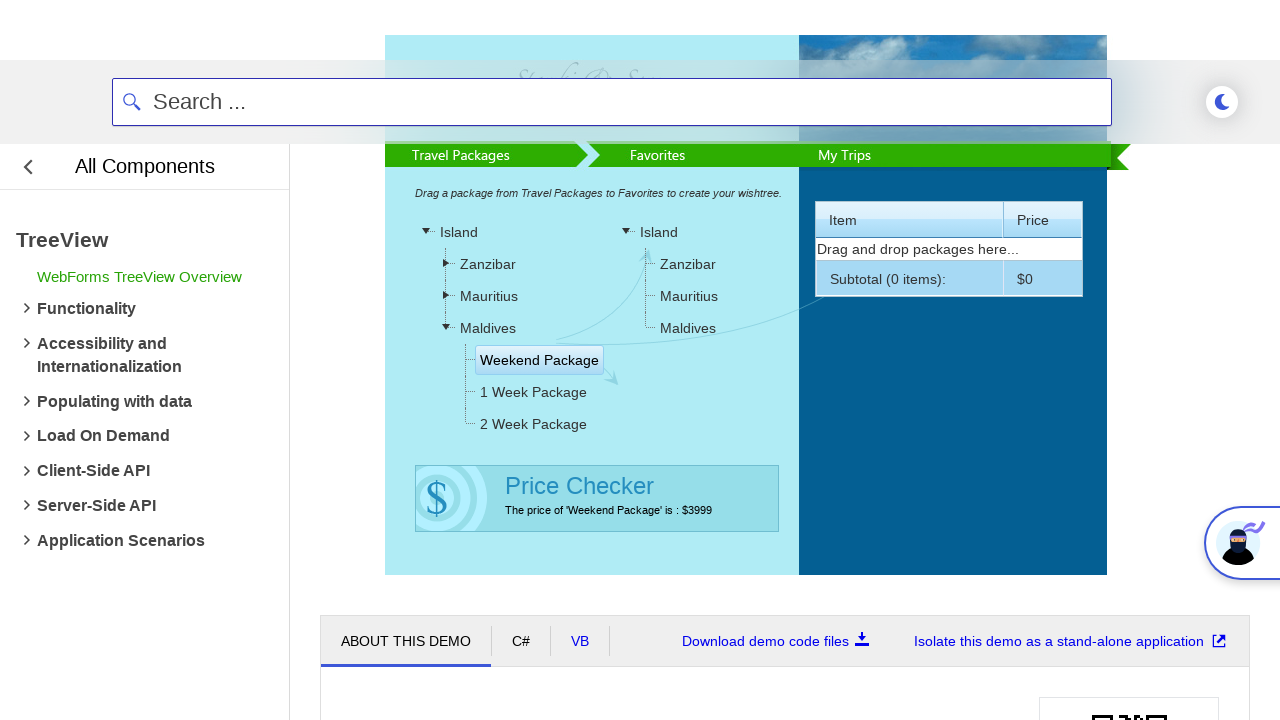

Price label is visible and displayed with package price
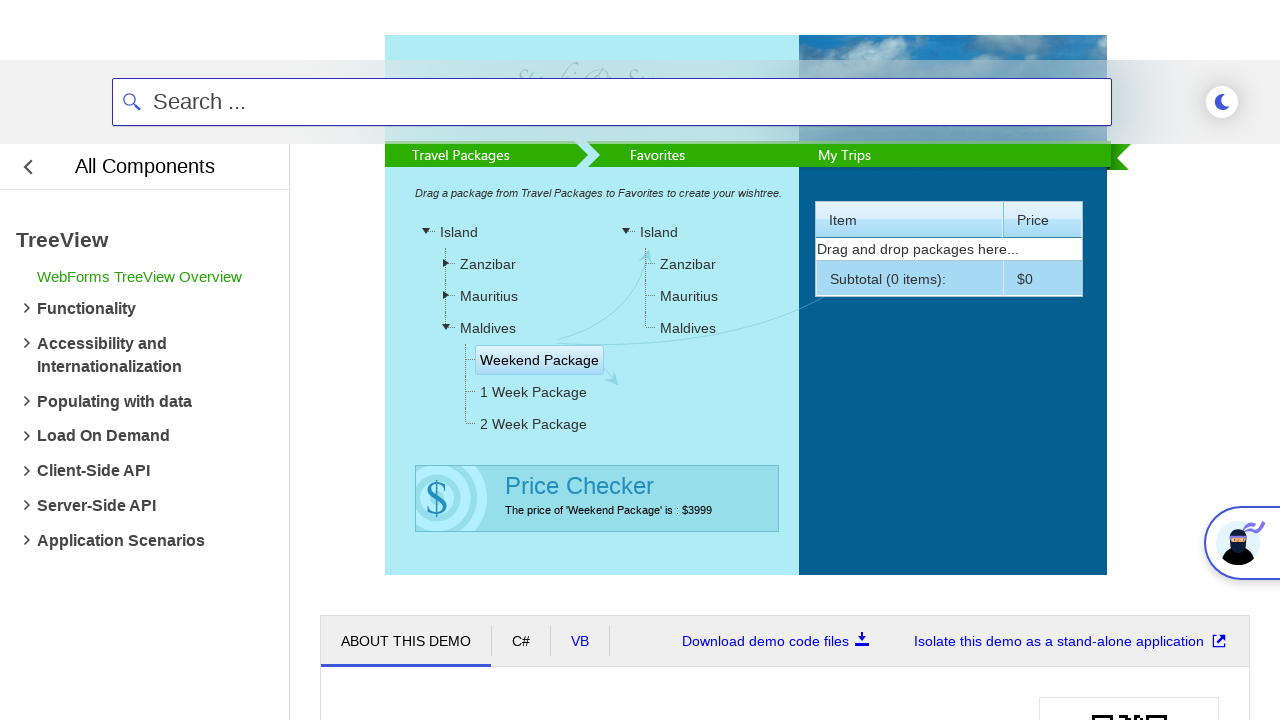

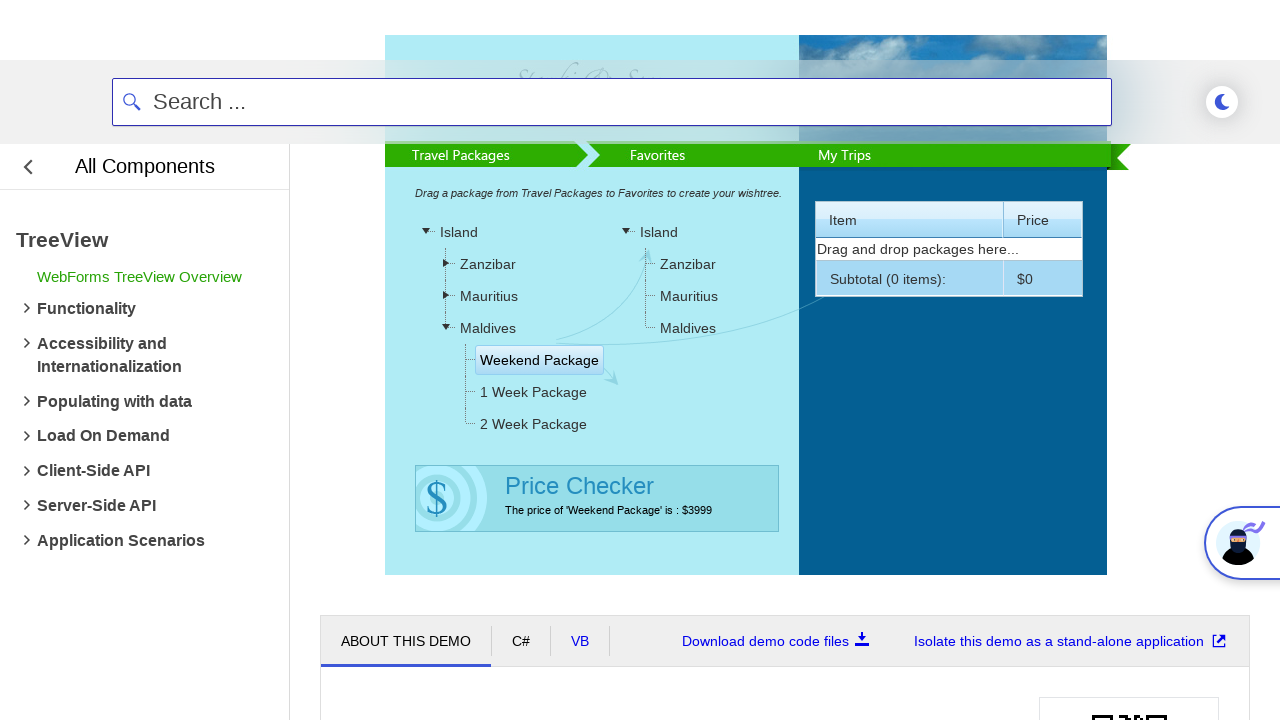